Tests handling of a JavaScript prompt dialog by clicking the prompt button, entering a name, and verifying the greeting message

Starting URL: https://testautomationpractice.blogspot.com/

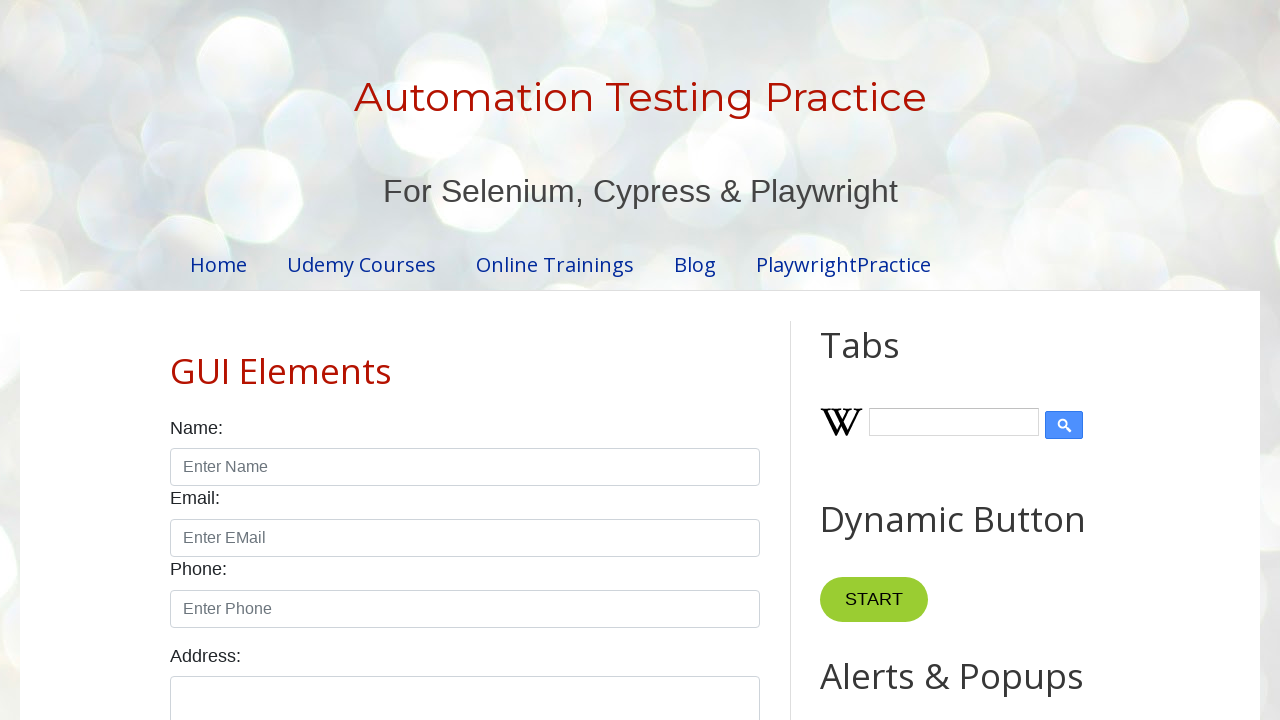

Set up dialog handler to accept prompt with 'John Smith'
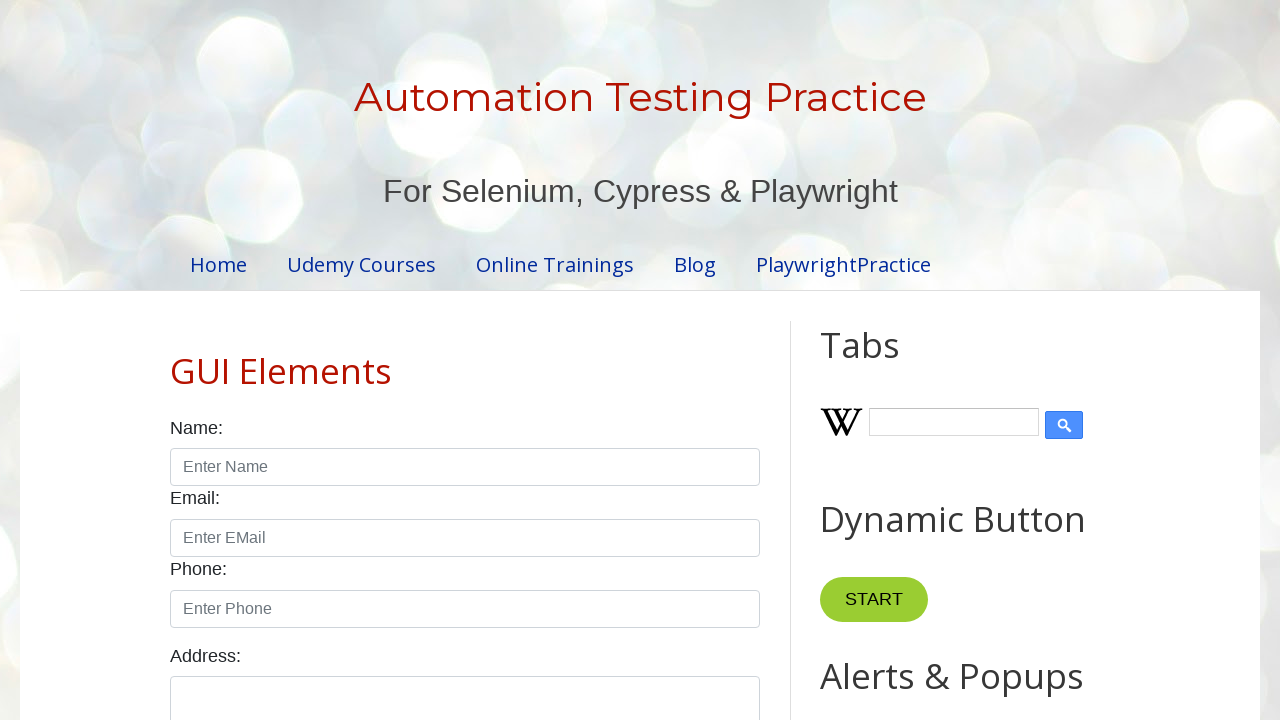

Clicked prompt button to trigger JavaScript prompt dialog at (890, 360) on [id="promptBtn"]
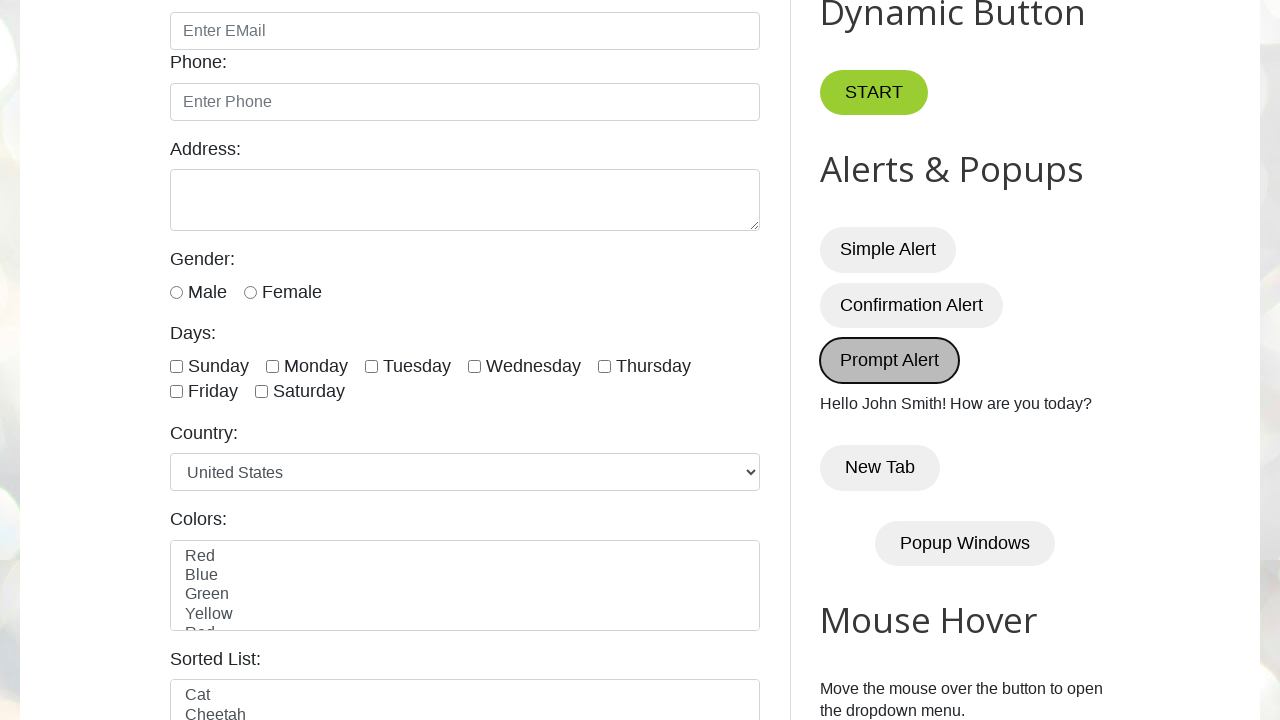

Verified greeting message appeared after prompt submission
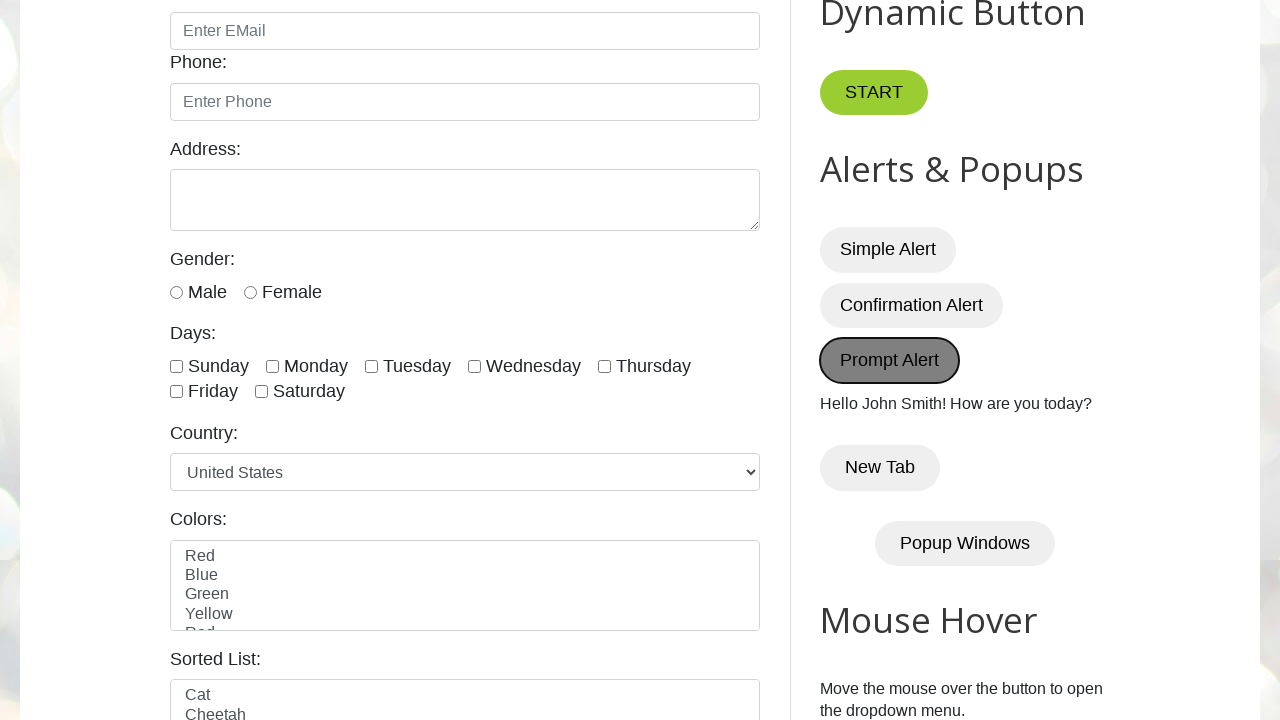

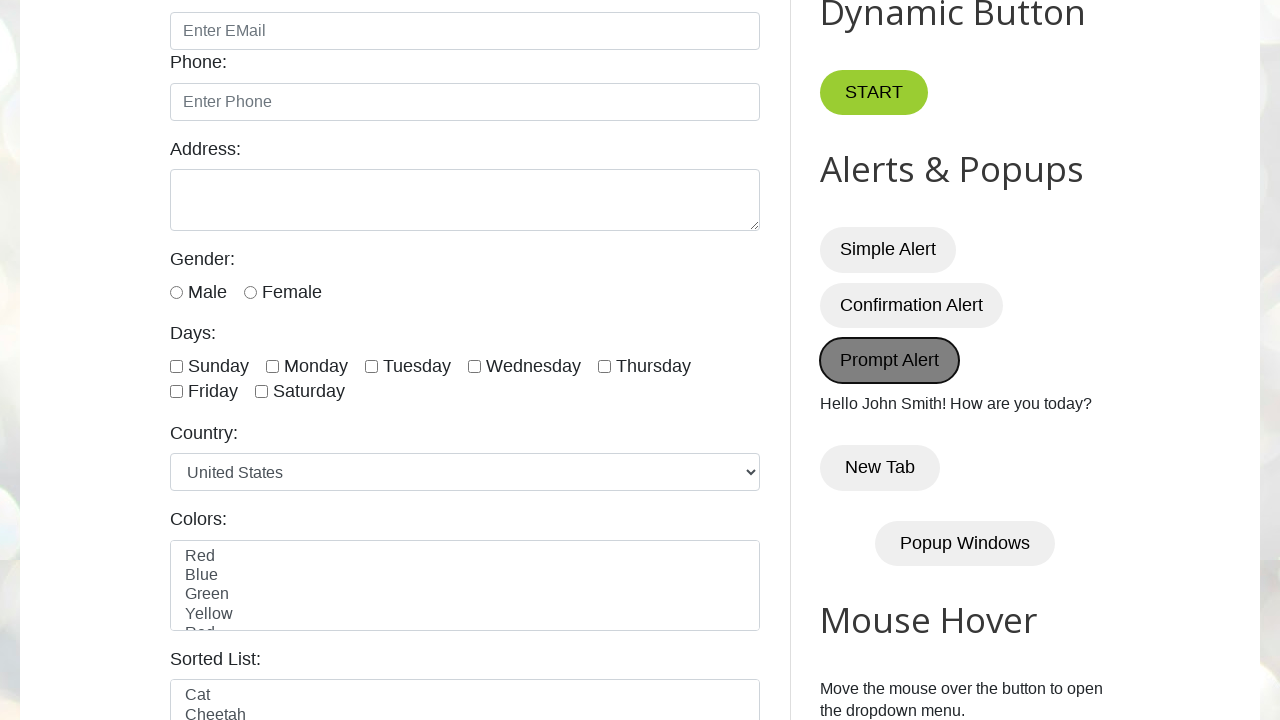